Tests form validation by clicking the login button without entering any credentials and verifying an error message appears

Starting URL: https://demo.applitools.com/hackathon.html

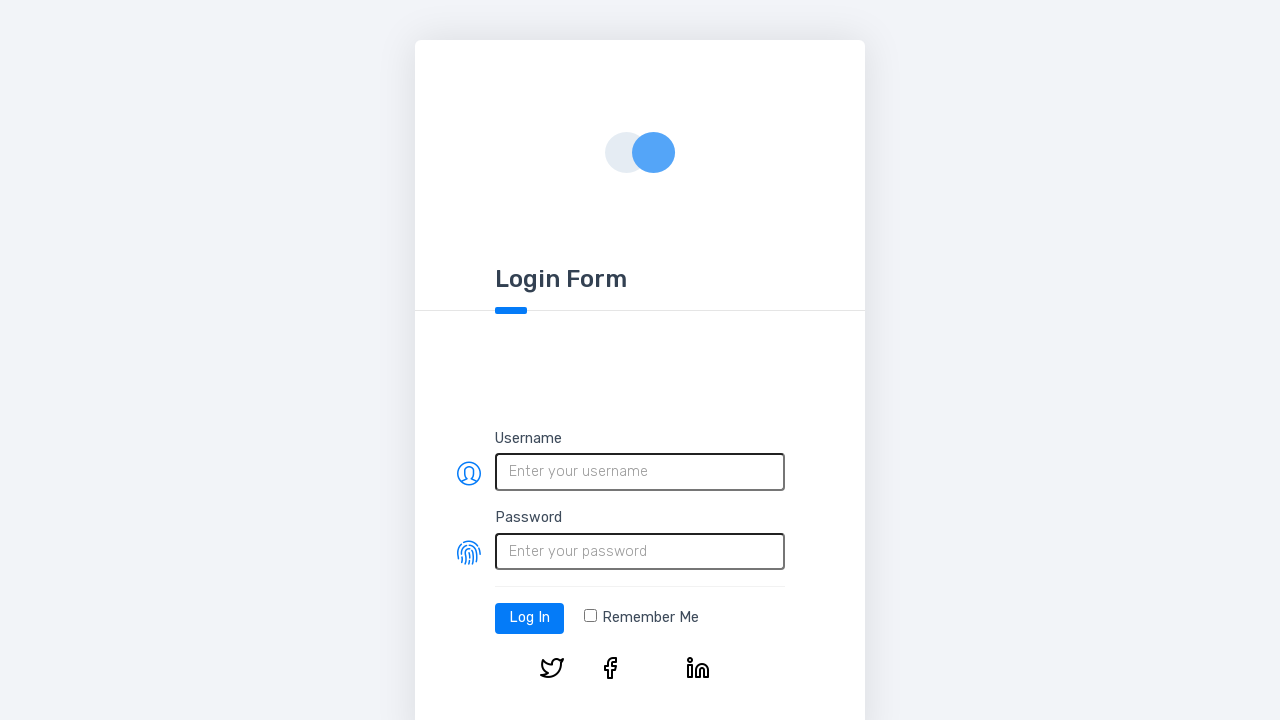

Navigated to login page at https://demo.applitools.com/hackathon.html
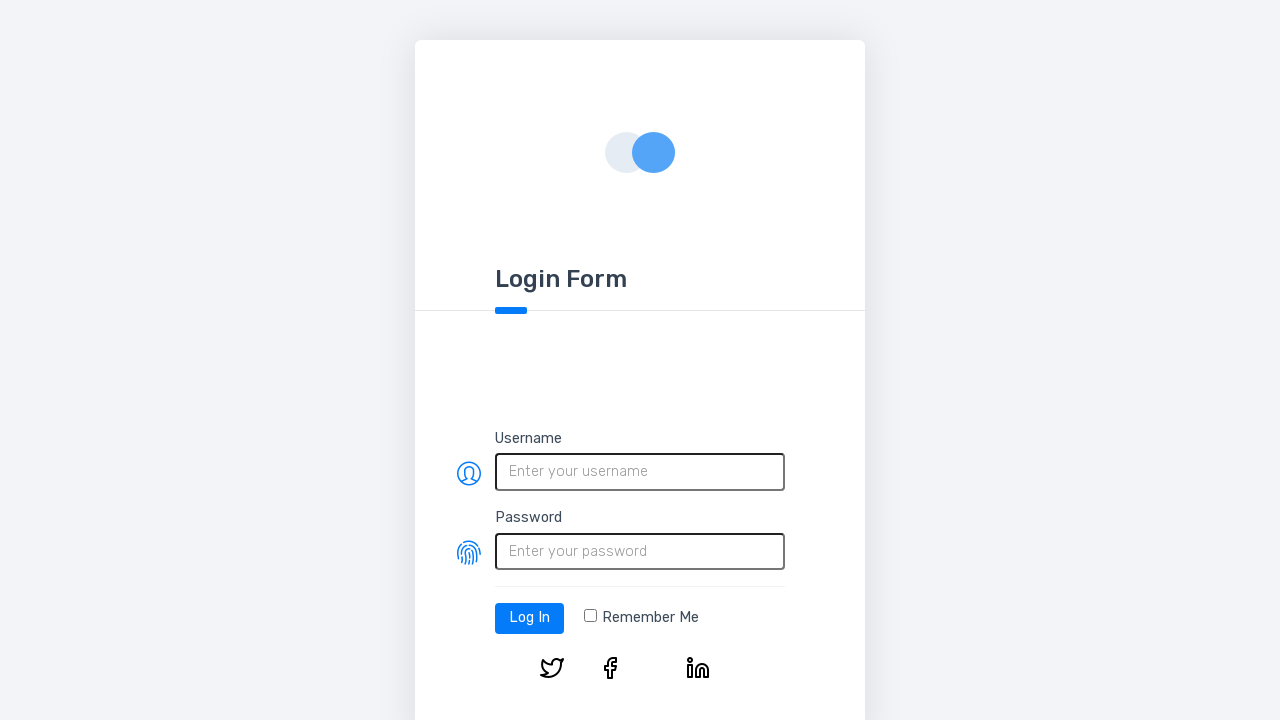

Clicked login button without providing any credentials at (530, 618) on #log-in
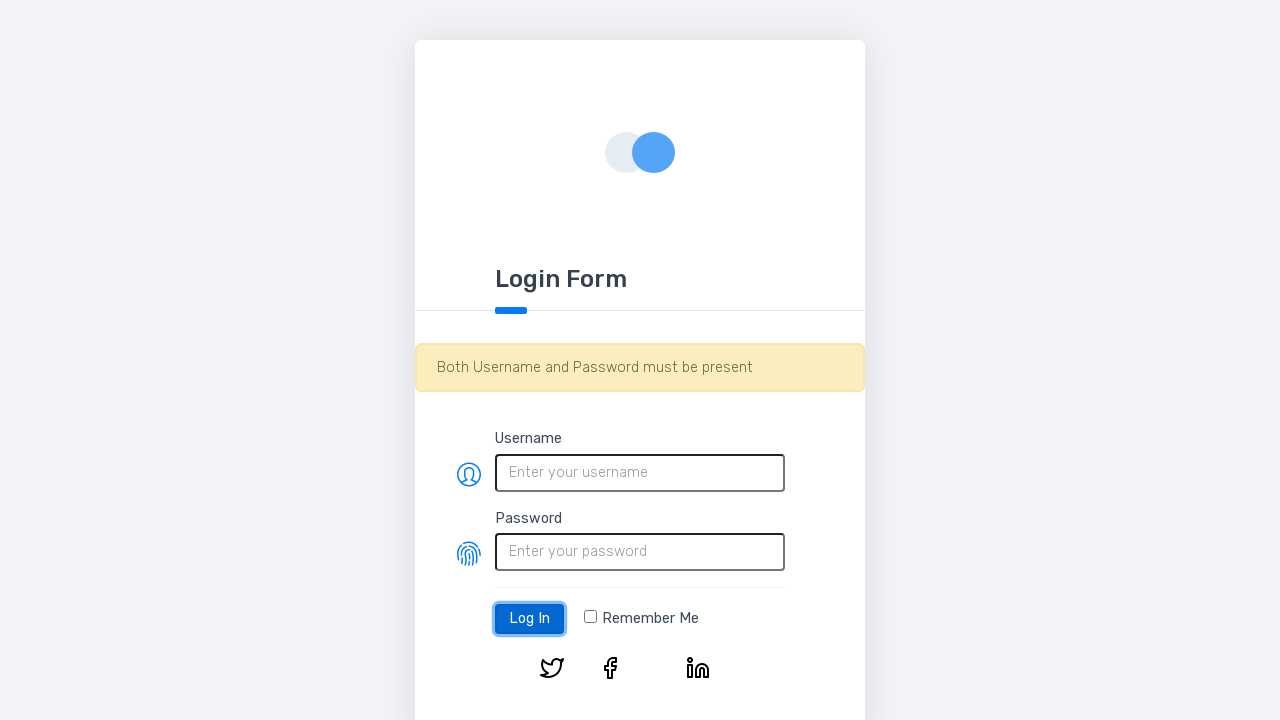

Error message appeared confirming form validation
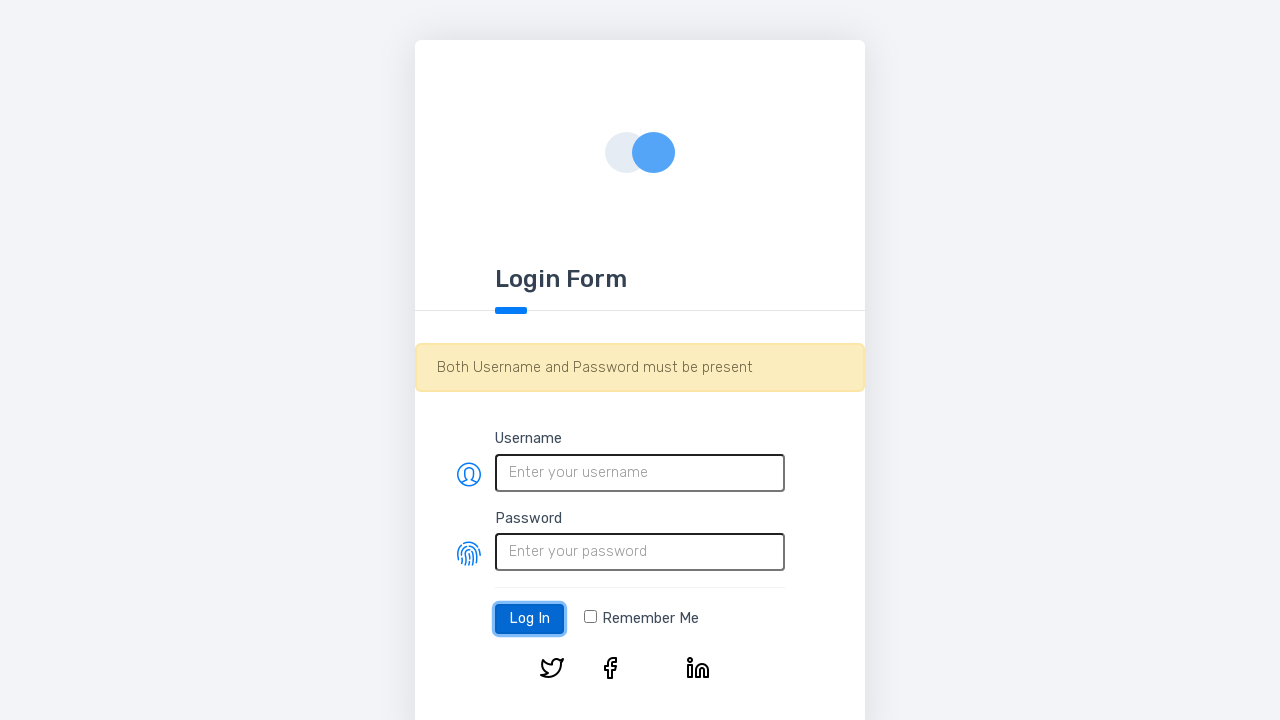

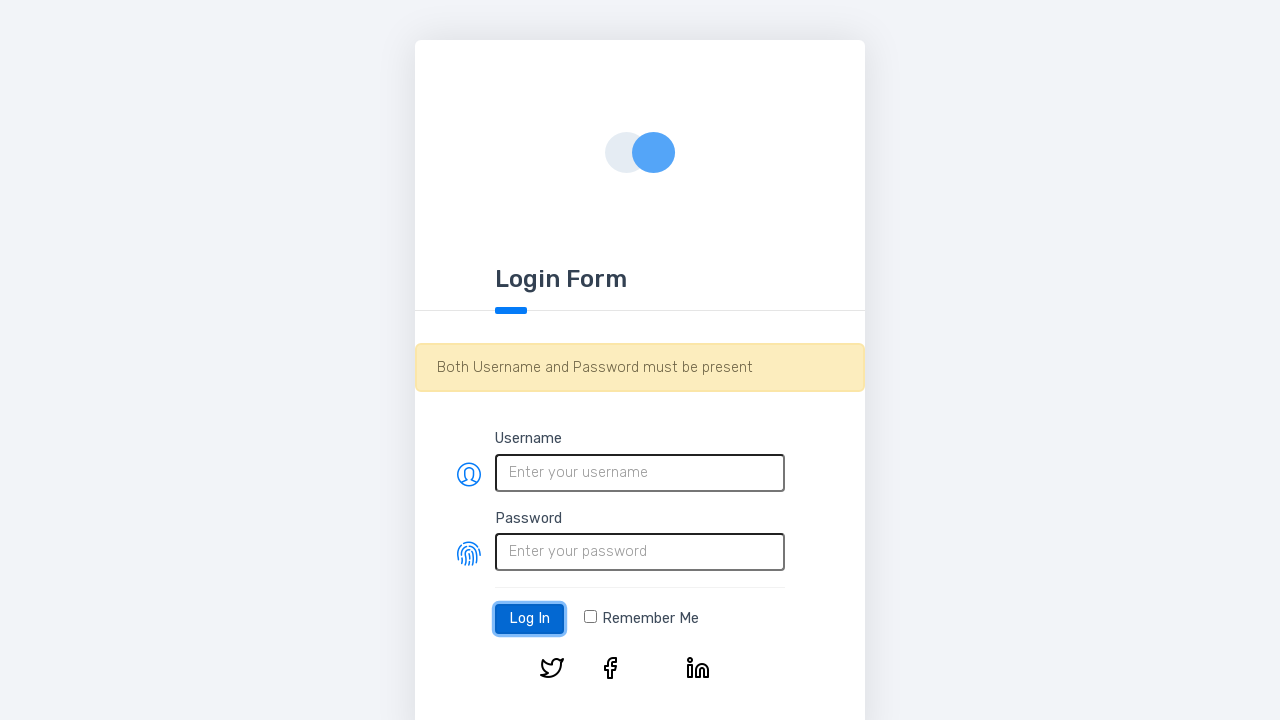